Tests file upload functionality by interacting with the file upload input and clicking the submit button on a file upload form

Starting URL: https://the-internet.herokuapp.com/upload

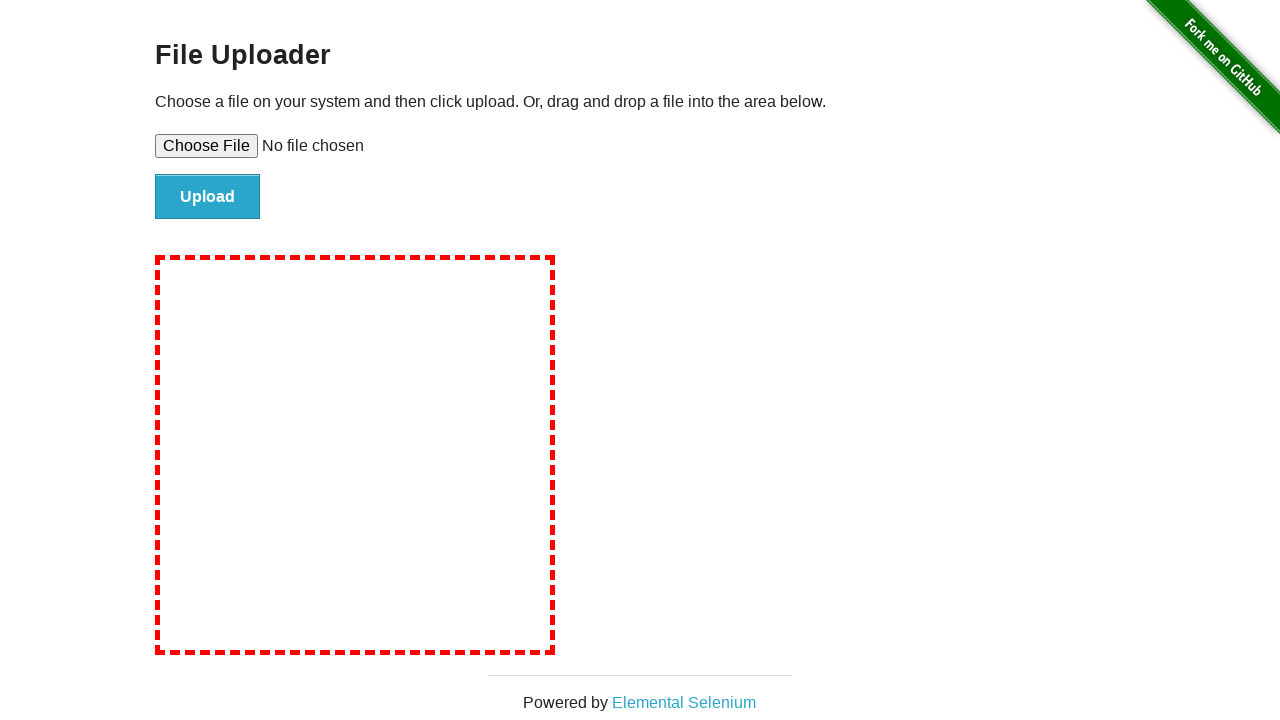

Set test_document.txt file for upload in file input field
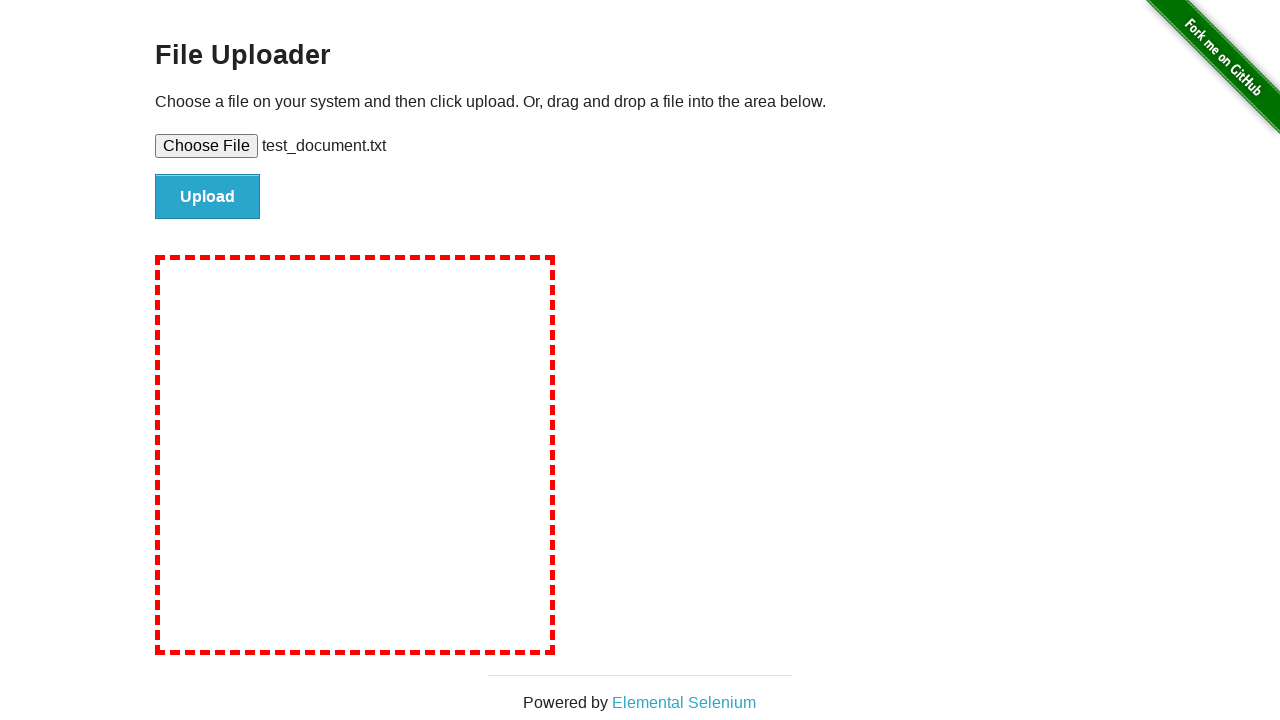

Clicked submit button to upload the file at (208, 197) on #file-submit
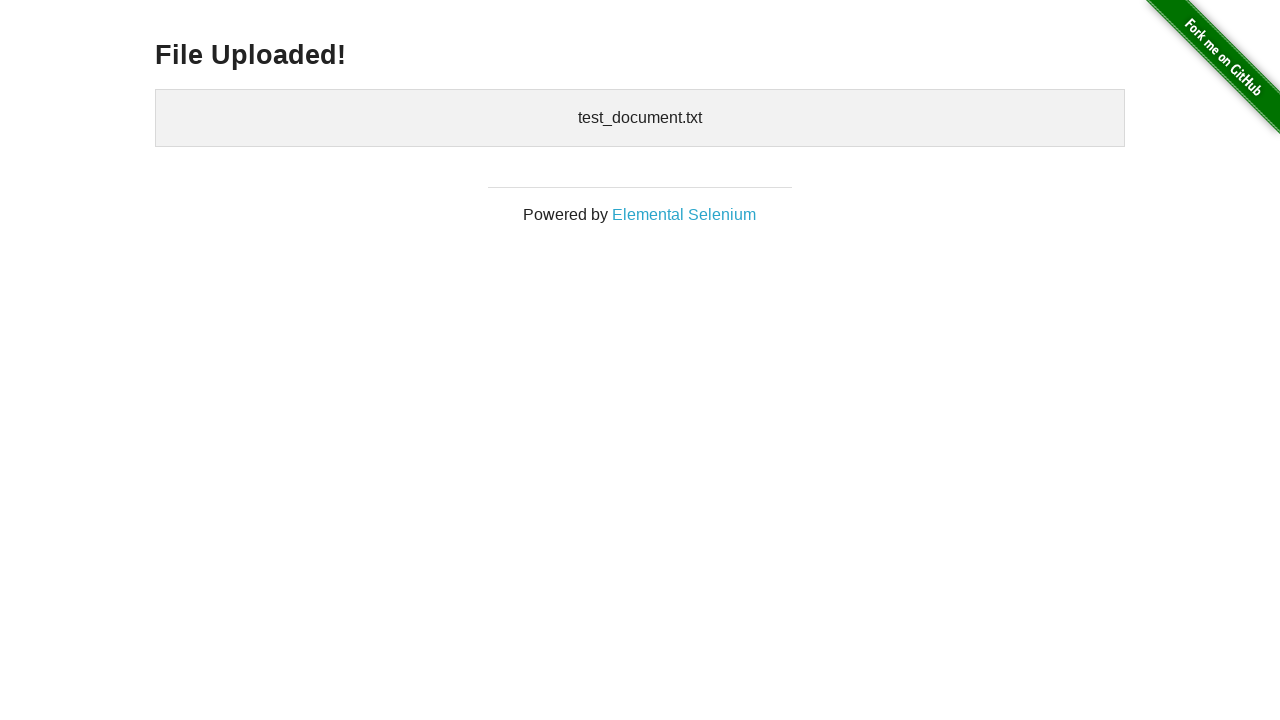

Upload confirmation element loaded
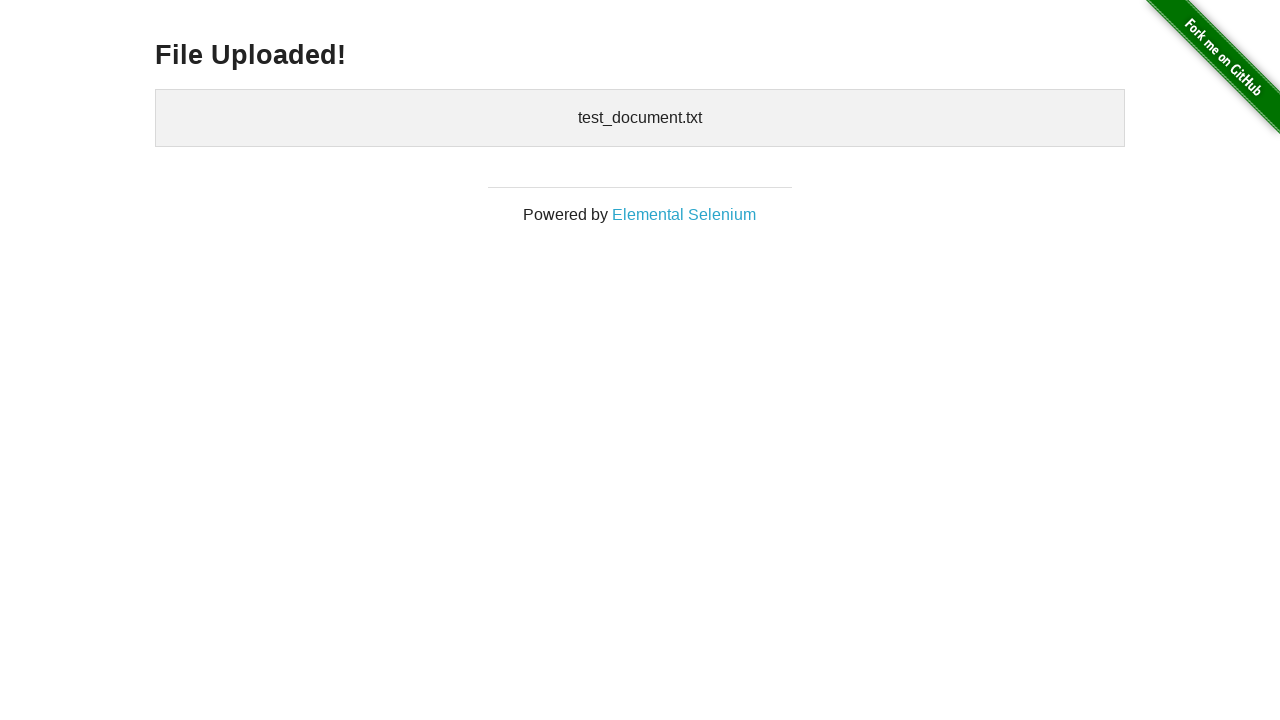

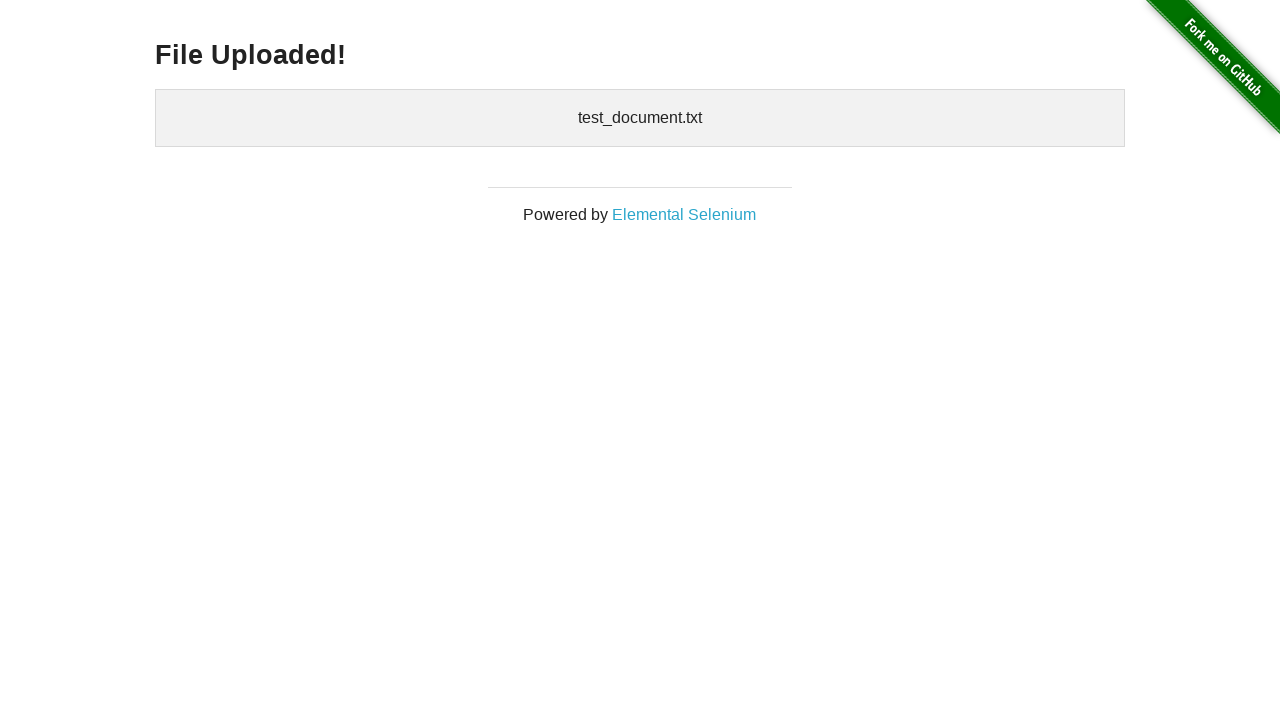